Tests that clicking the post logo icon navigates to the homepage and displays the carousel

Starting URL: https://israelpost.co.il/

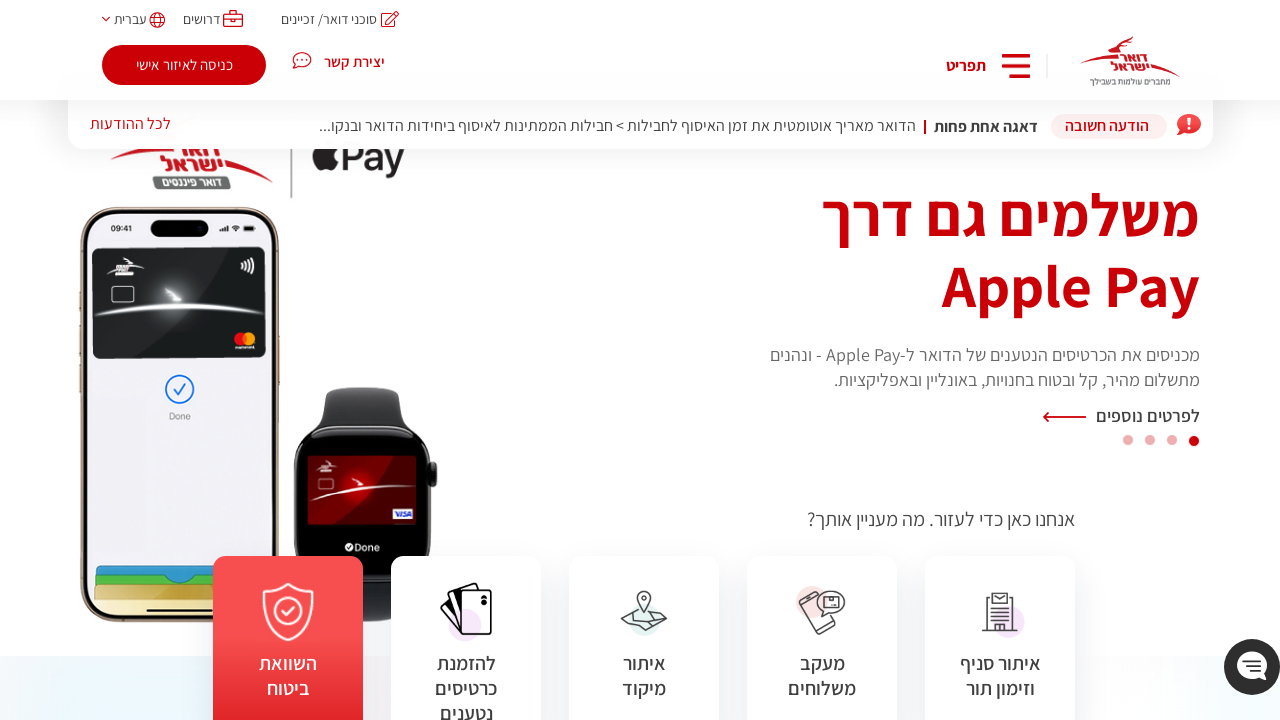

Clicked Israel Post logo to navigate to homepage at (1130, 61) on img[alt='דואר ישראל מחברים עולמות בשבילך - לוגו - מעבר לדף הבית']
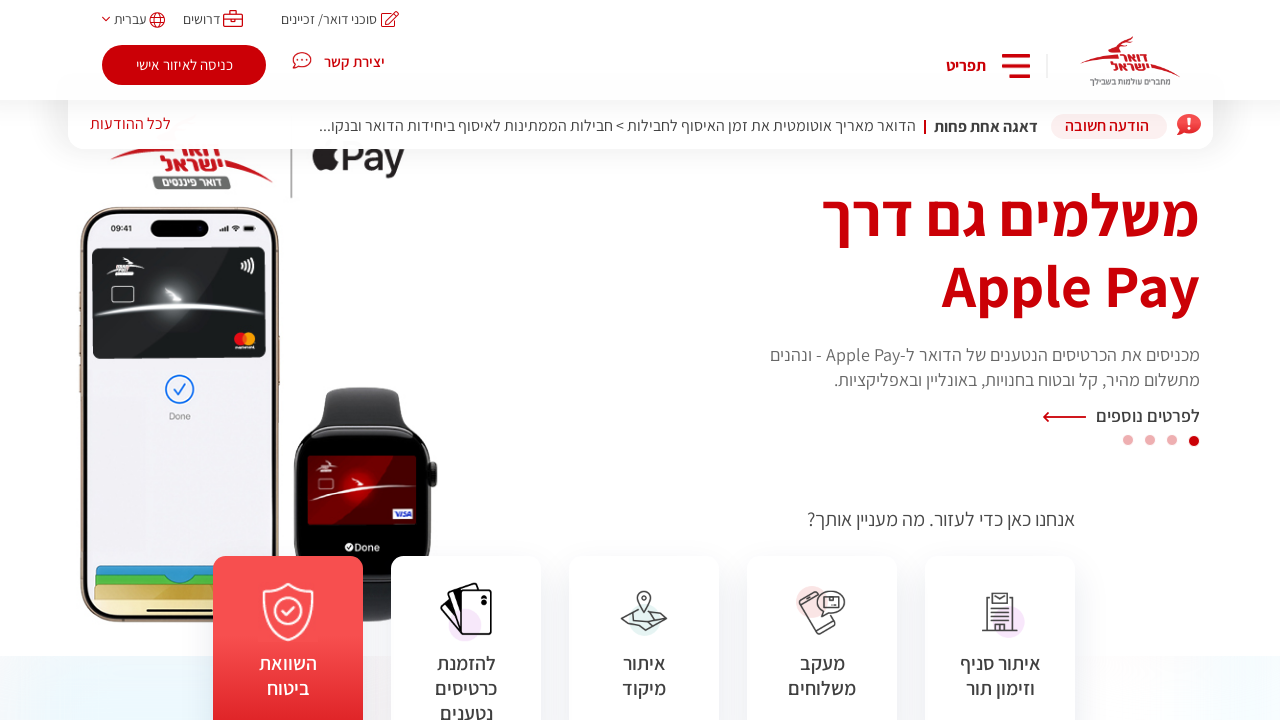

Homepage carousel is now visible
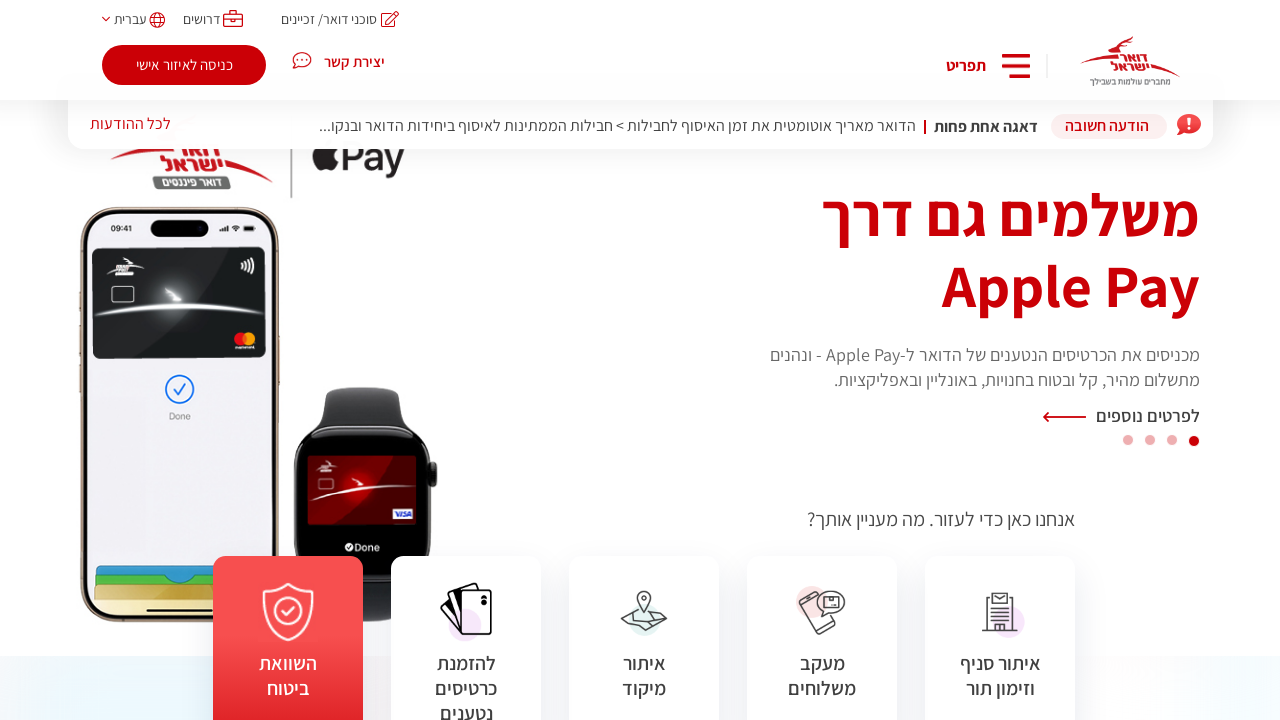

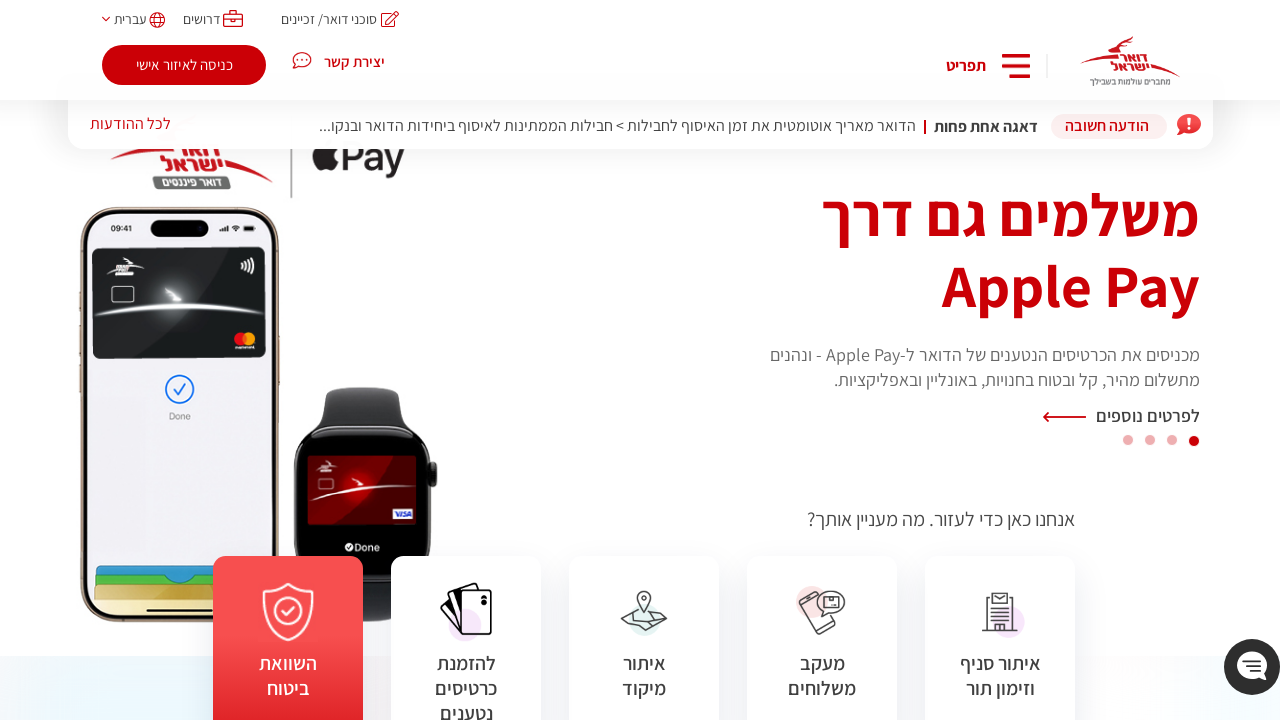